Tests the text input functionality by entering text "Merion" into an input field and clicking a button, which should update the button's text to match the input value.

Starting URL: http://uitestingplayground.com/textinput

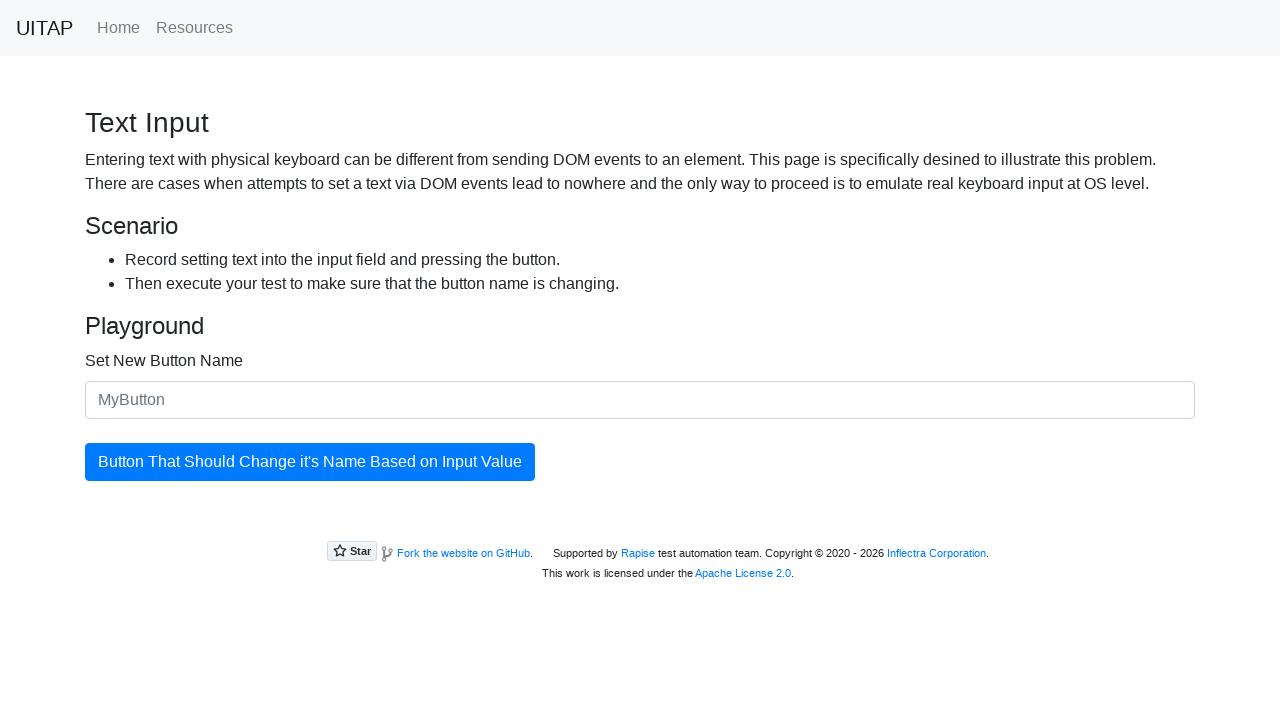

Clicked on input field to focus it at (640, 400) on #newButtonName
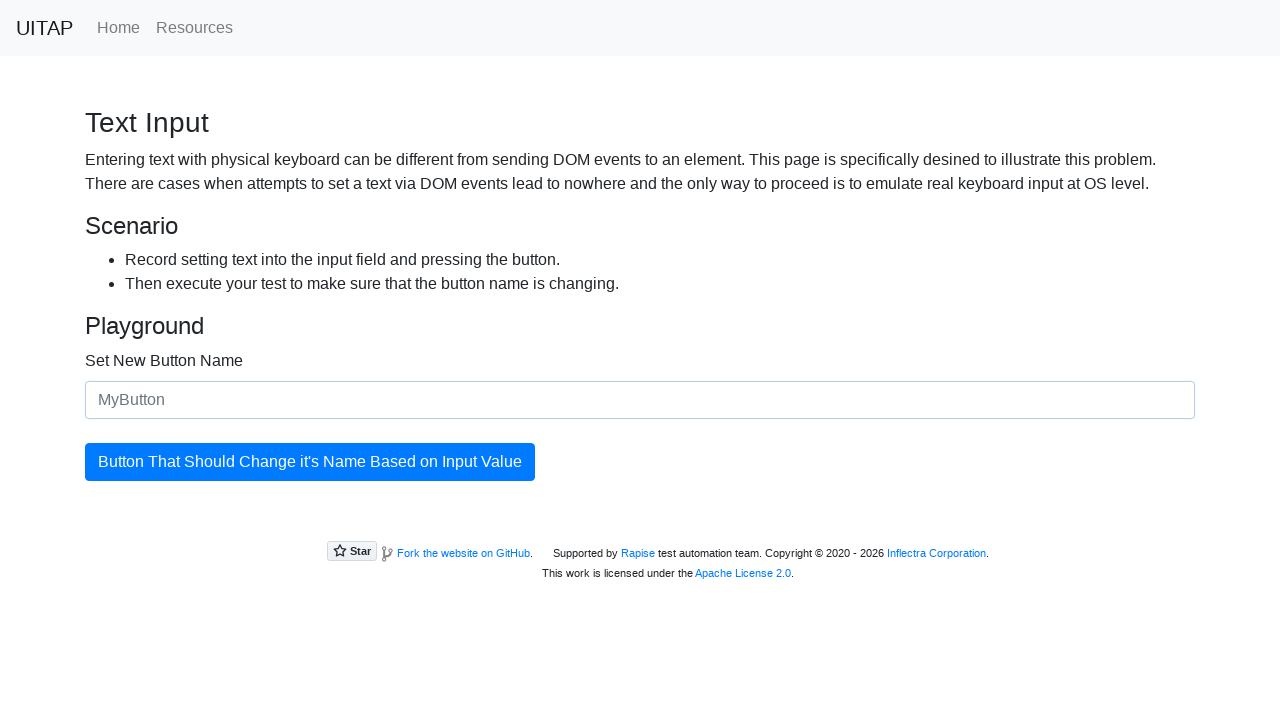

Filled input field with 'Merion' on #newButtonName
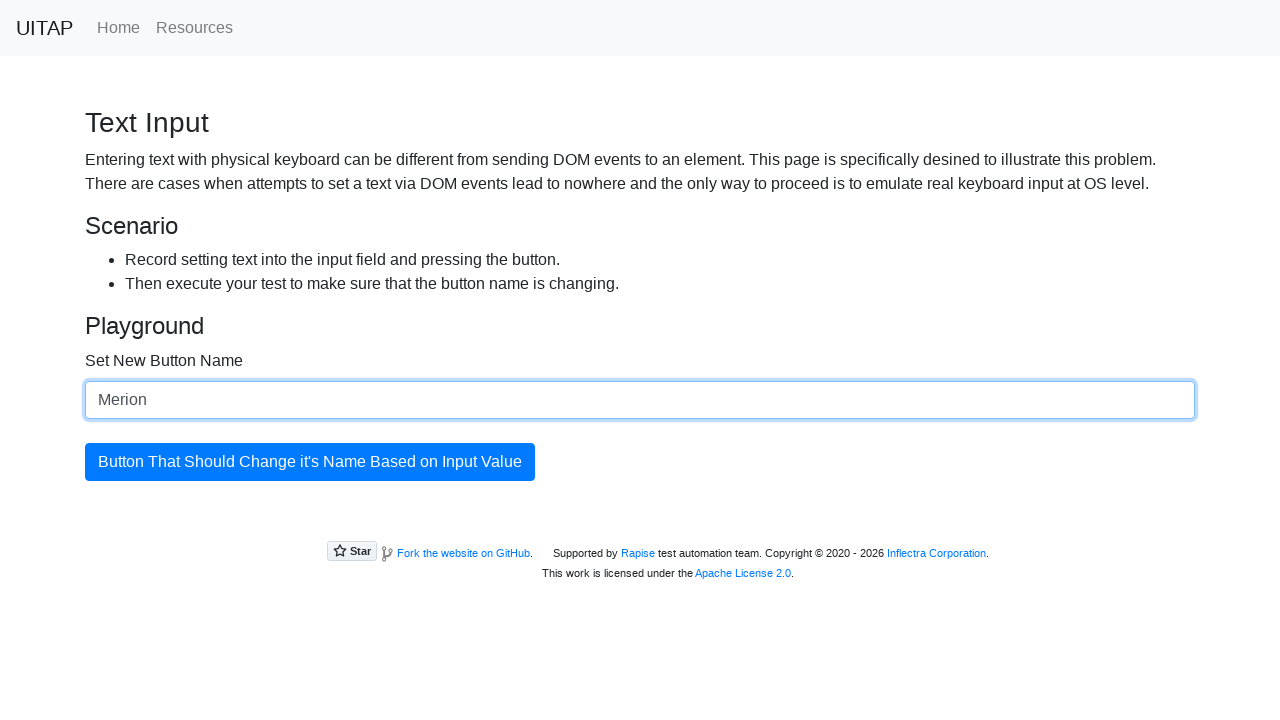

Clicked button to update its text at (310, 462) on #updatingButton
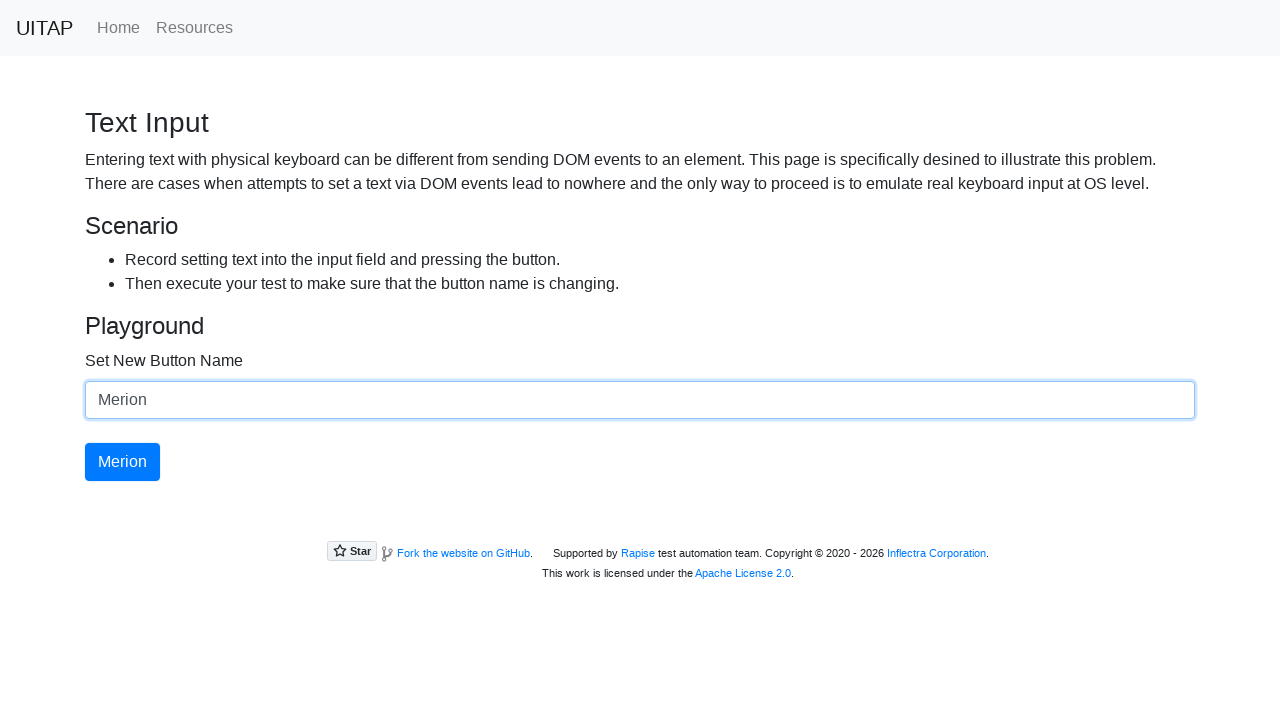

Button text updated to 'Merion' successfully
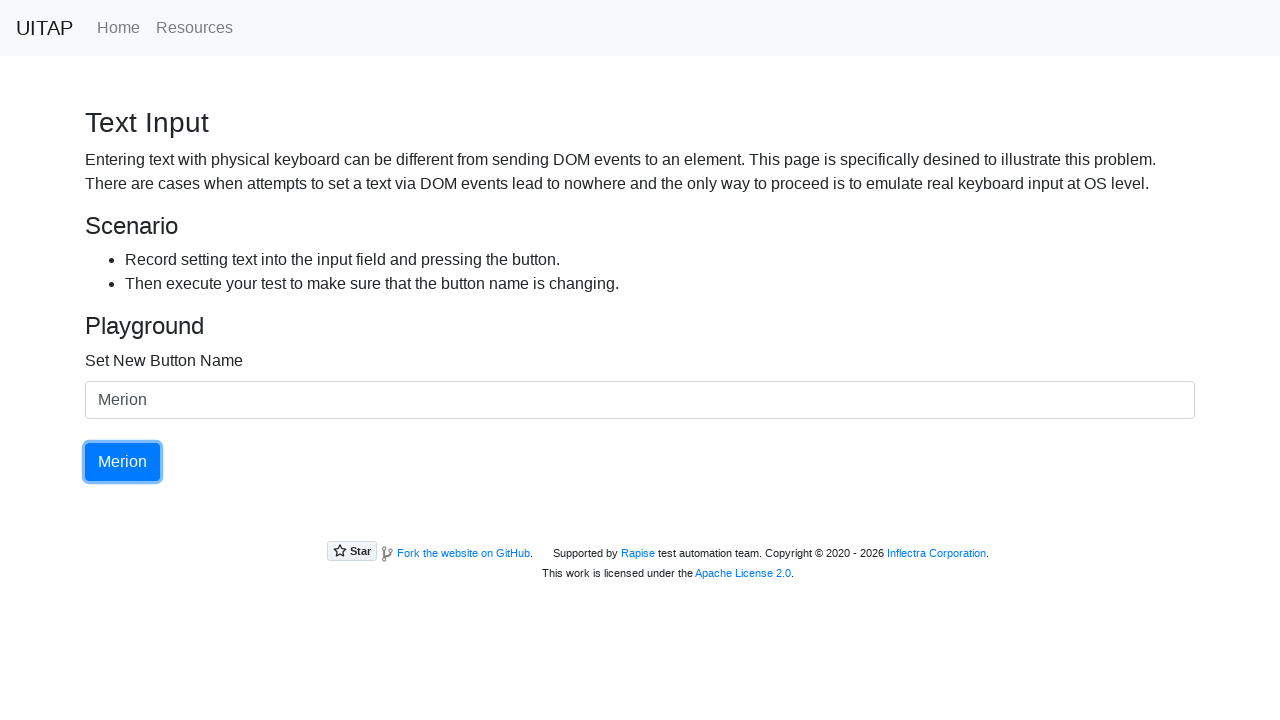

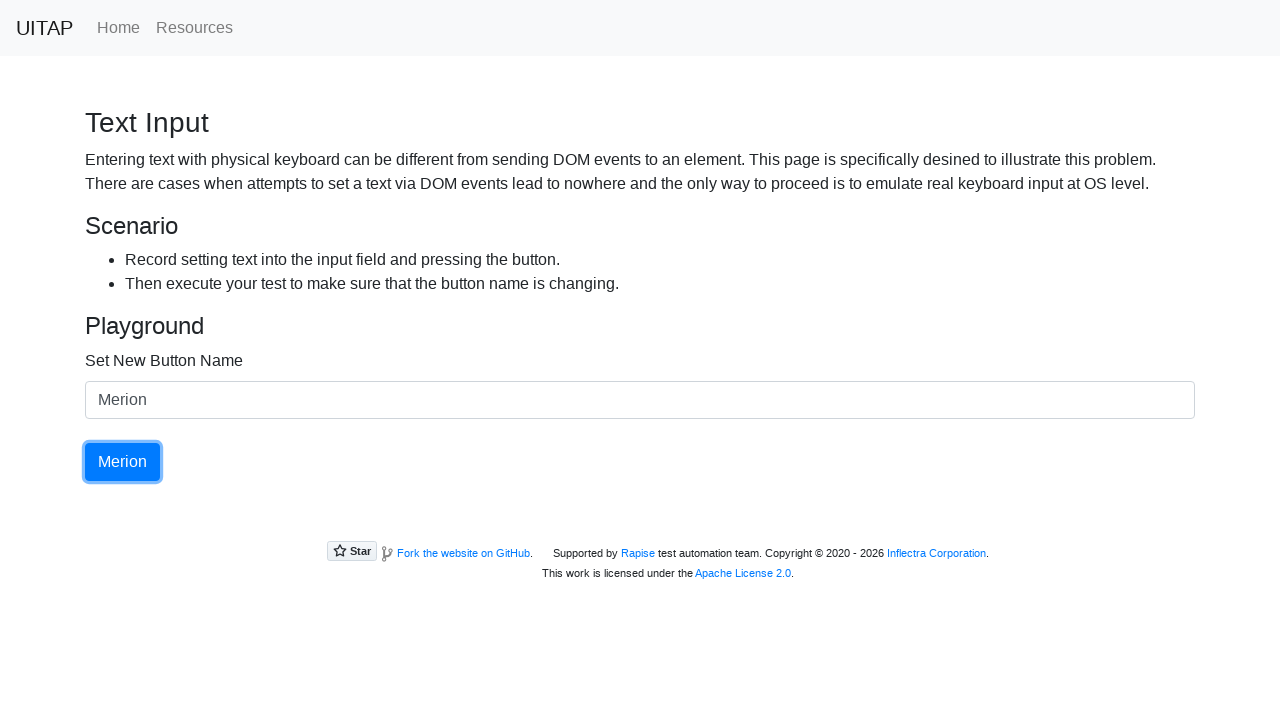